Tests window handle functionality by verifying page content, clicking a link that opens a new window, switching to the new window to verify its title and content, then switching back to the original window to verify its title.

Starting URL: https://the-internet.herokuapp.com/windows

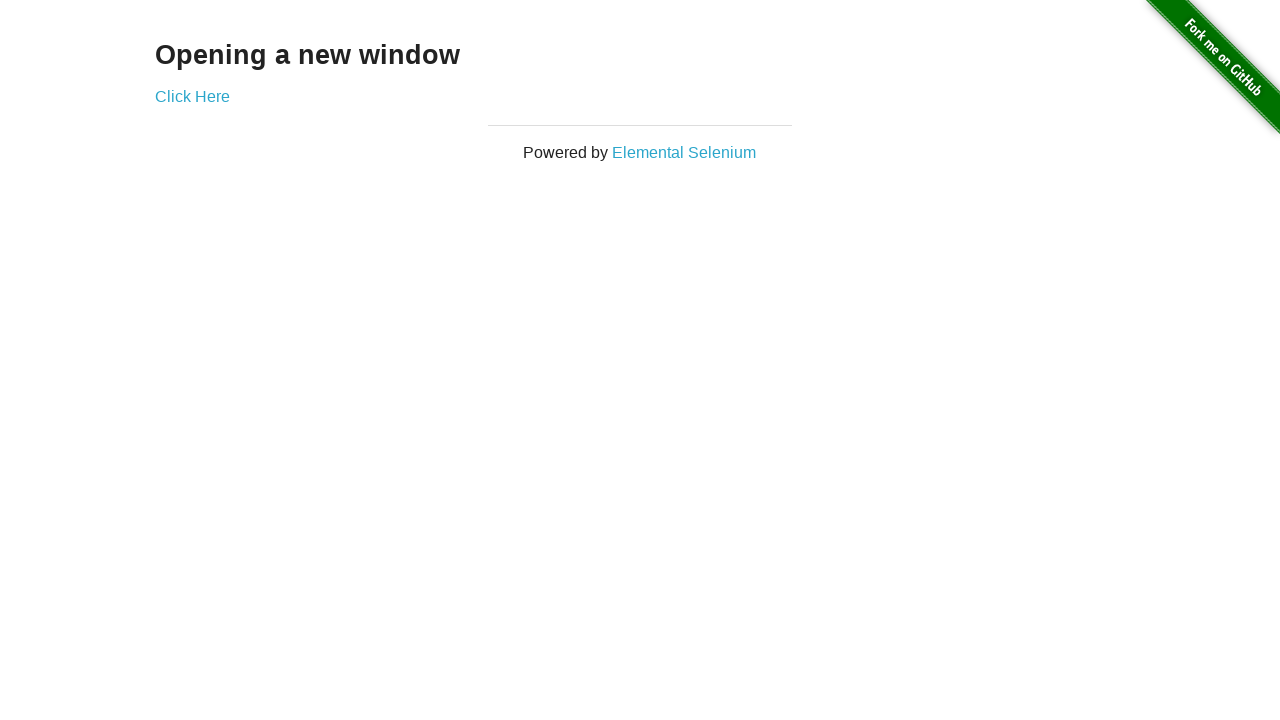

Waited for 'Opening a new window' text to be present
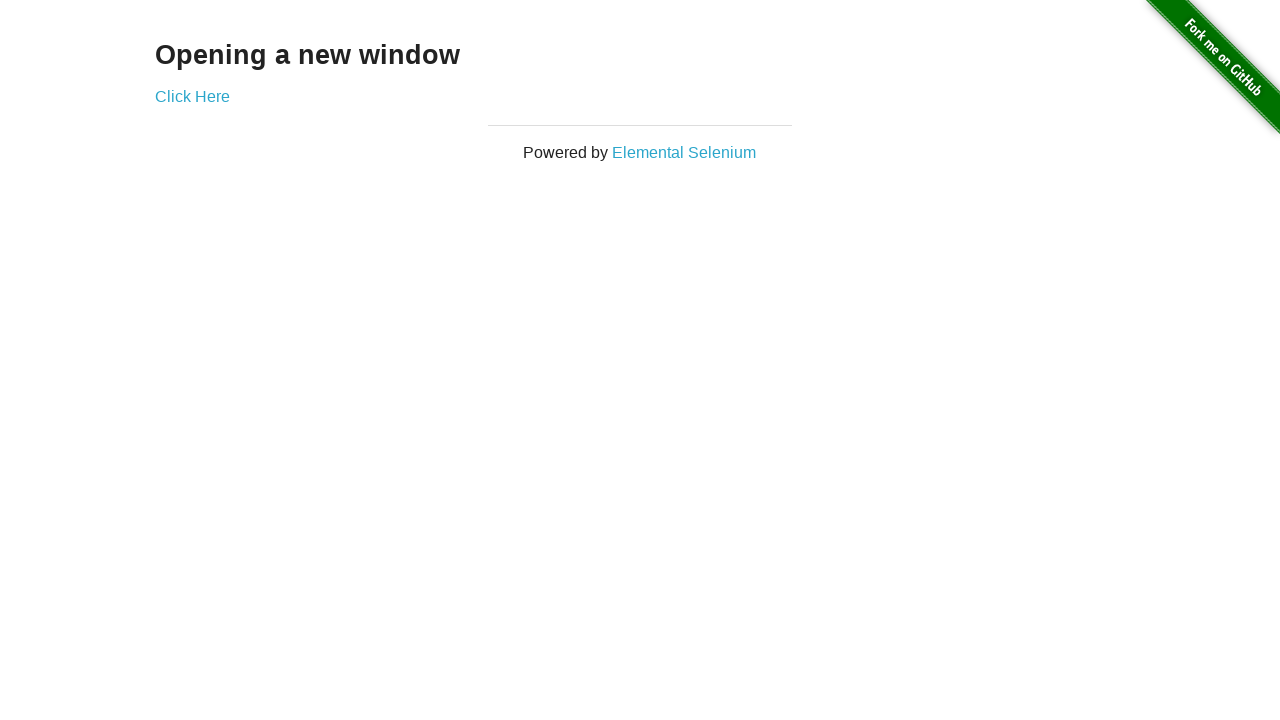

Verified 'Opening a new window' text is visible
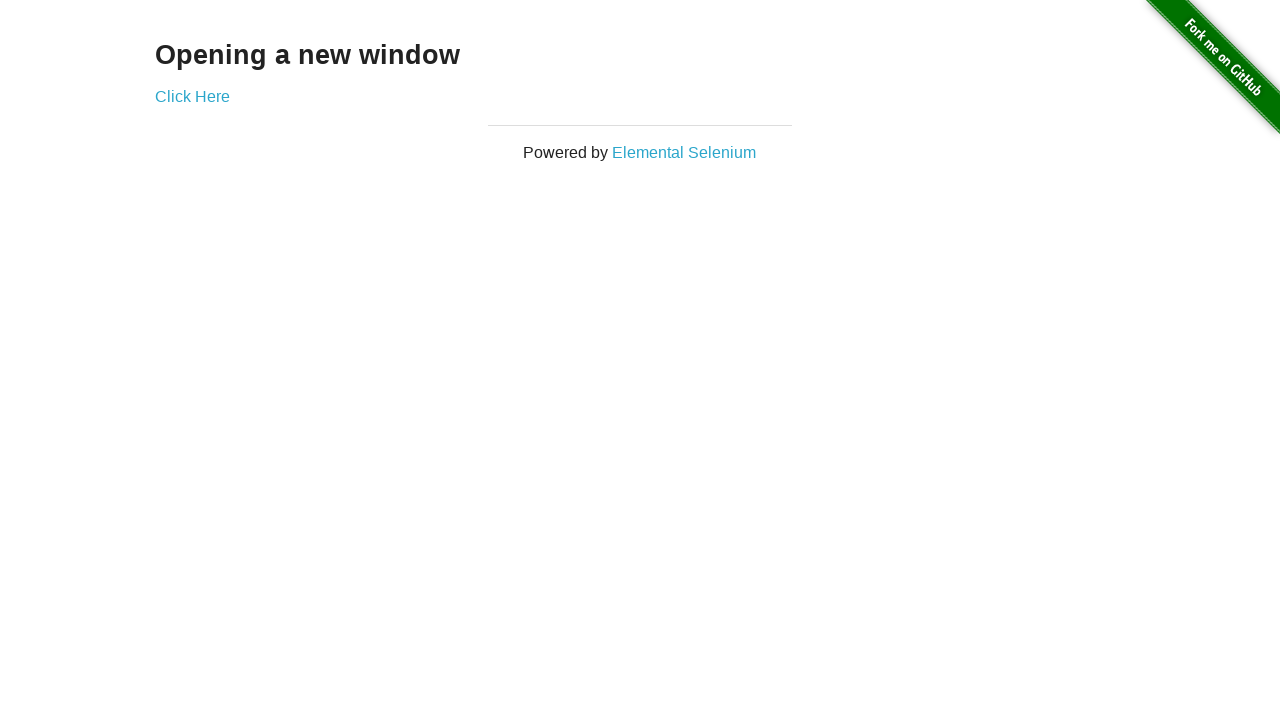

Verified original page title contains 'The Internet'
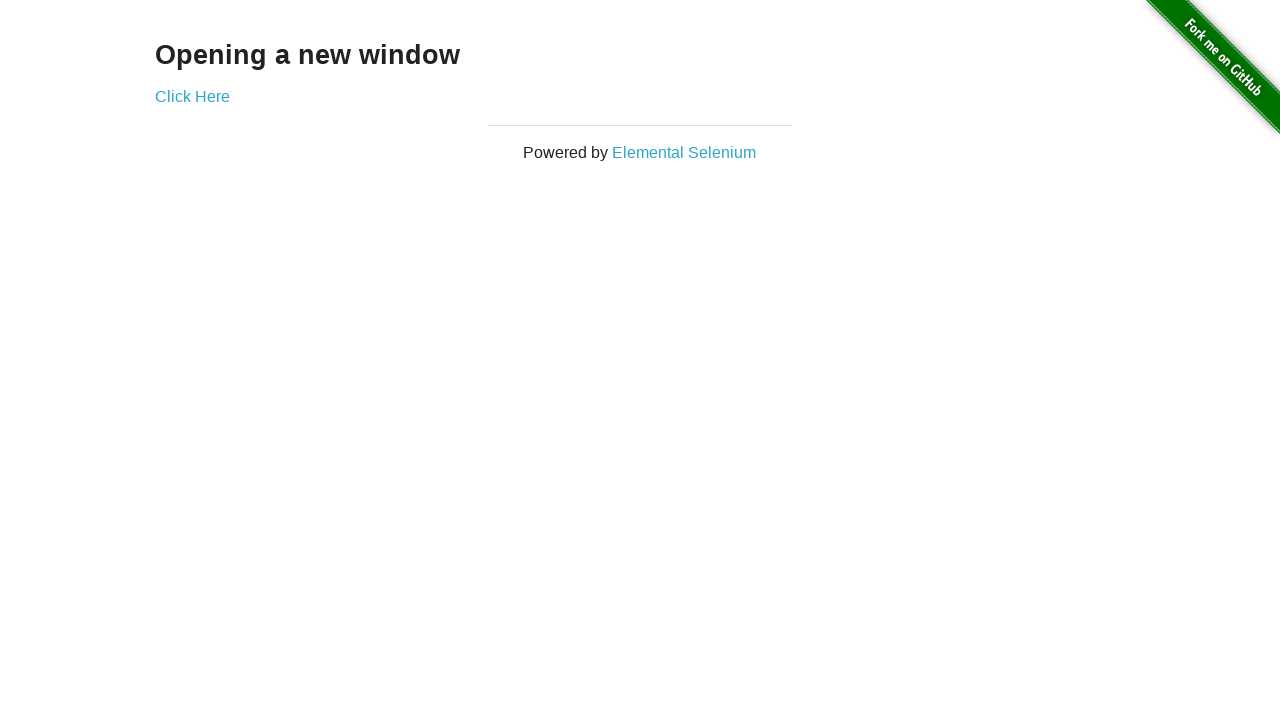

Clicked 'Click Here' link to open new window at (192, 96) on xpath=//*[text()='Click Here']
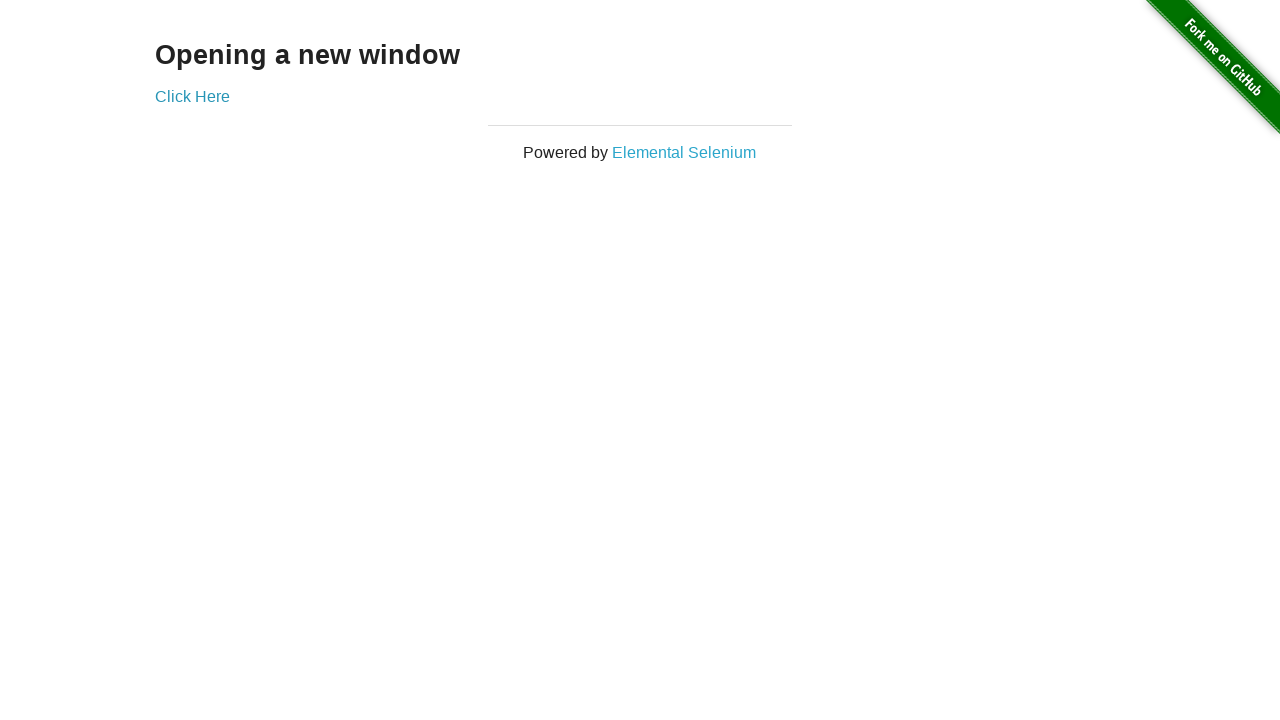

Captured reference to new window page
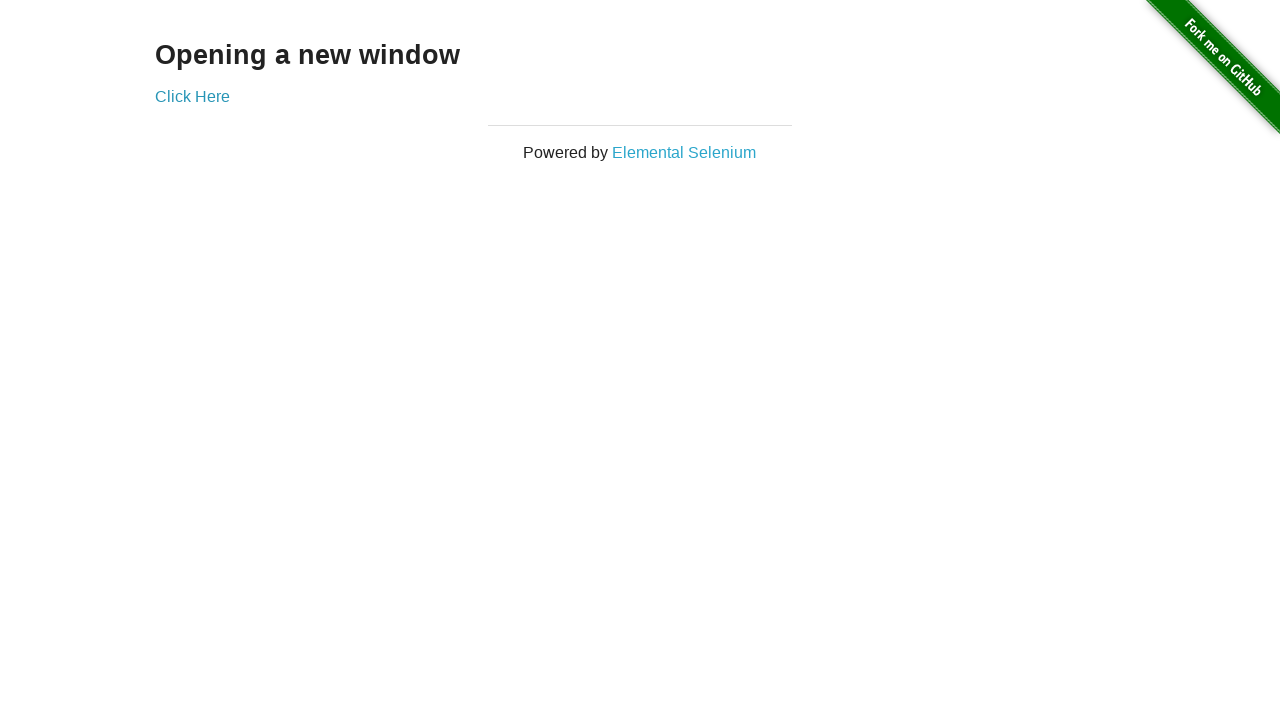

Waited for new window page to fully load
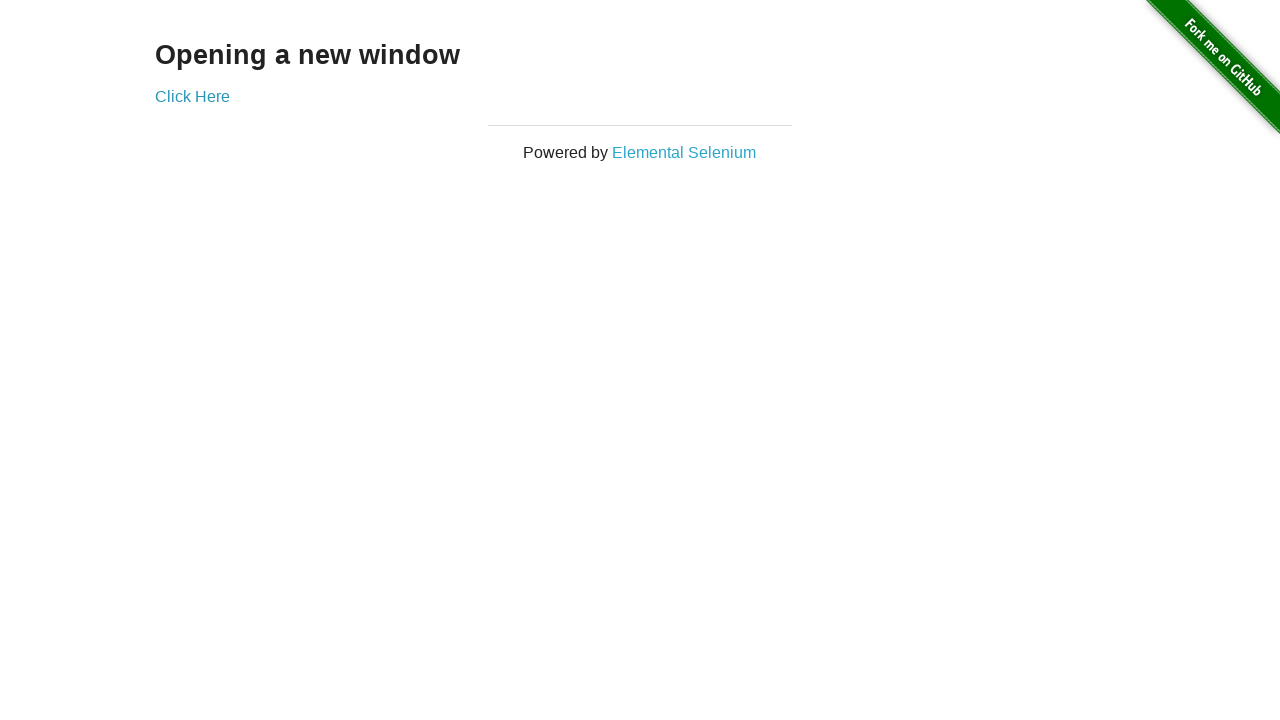

Verified new window title is 'New Window'
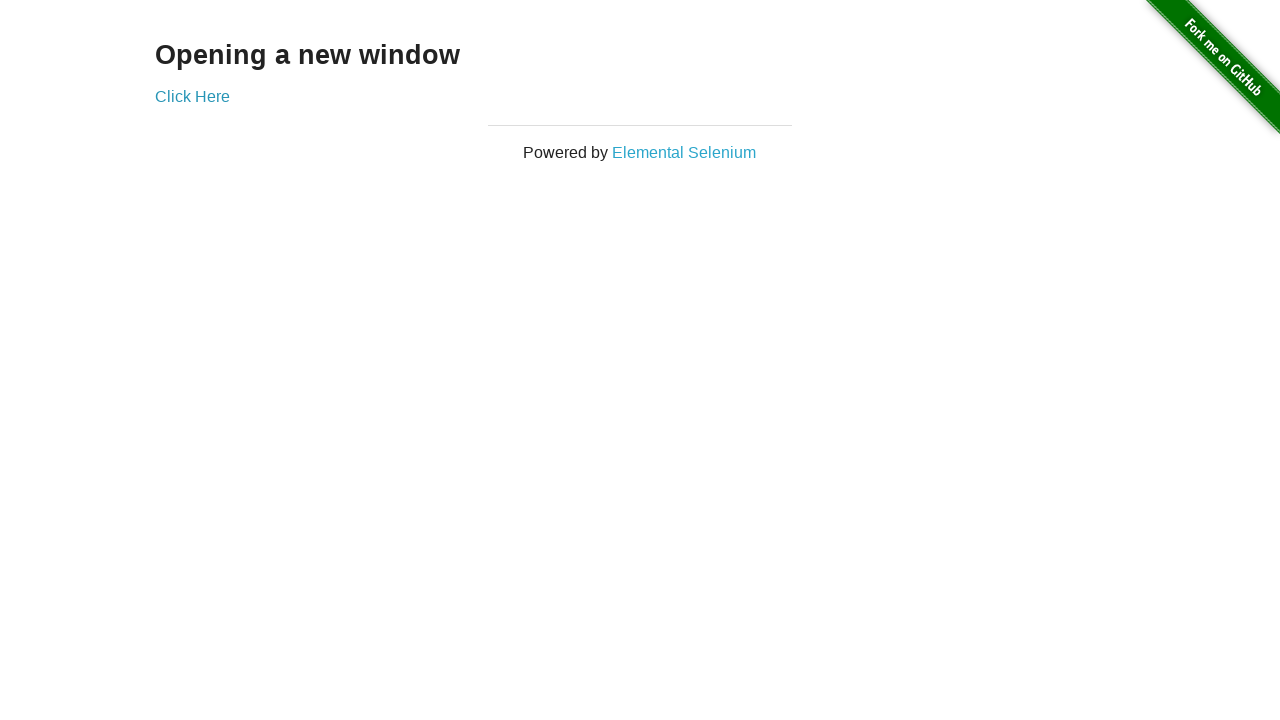

Verified h3 text is visible on new window page
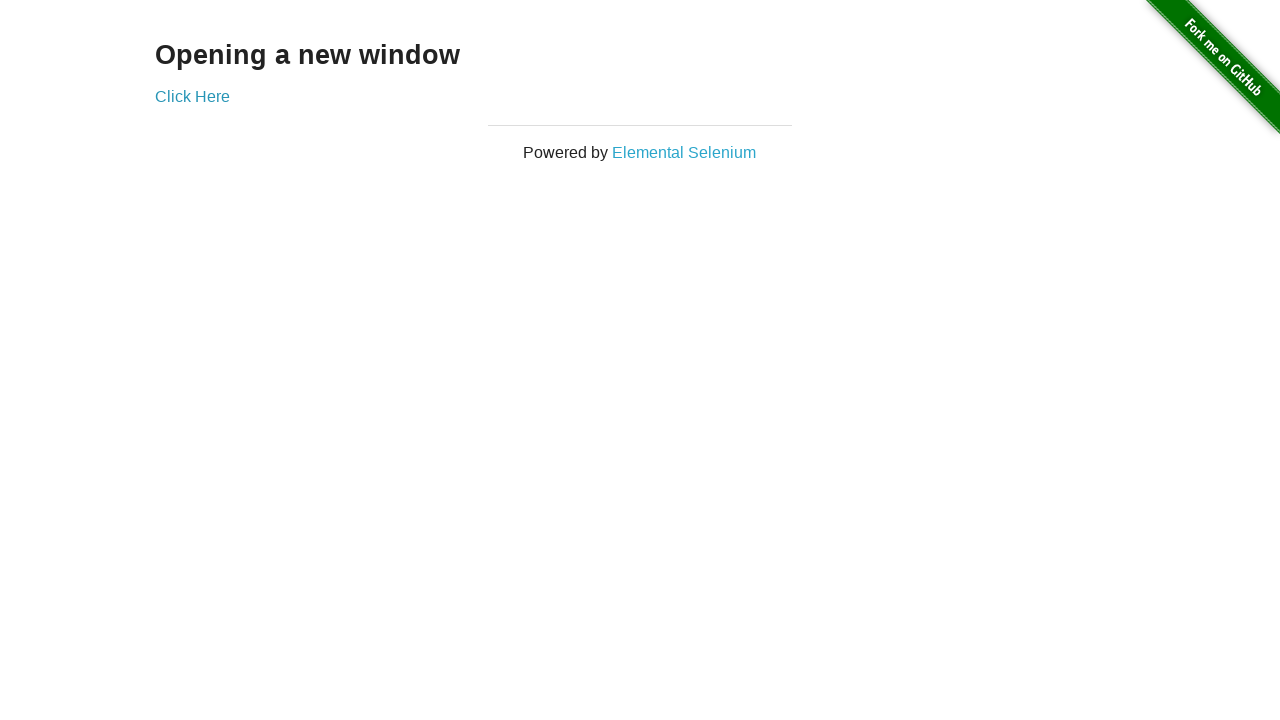

Switched back to original window
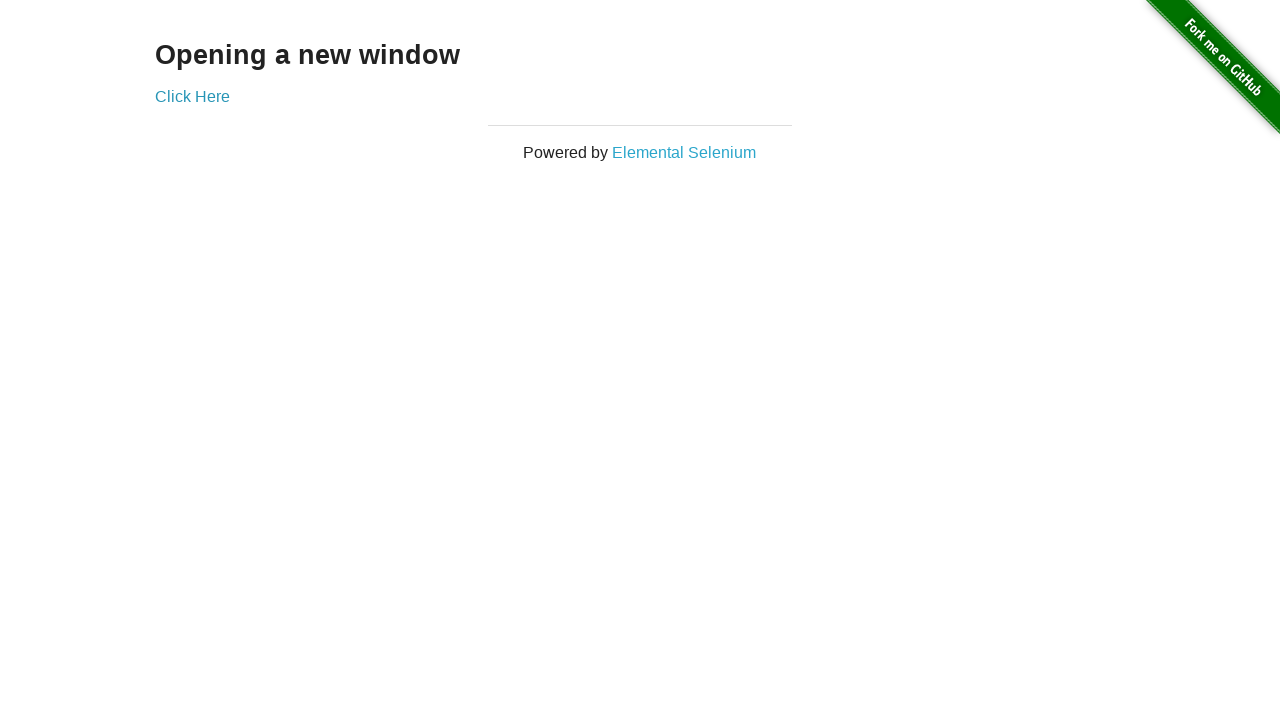

Verified original window title is 'The Internet'
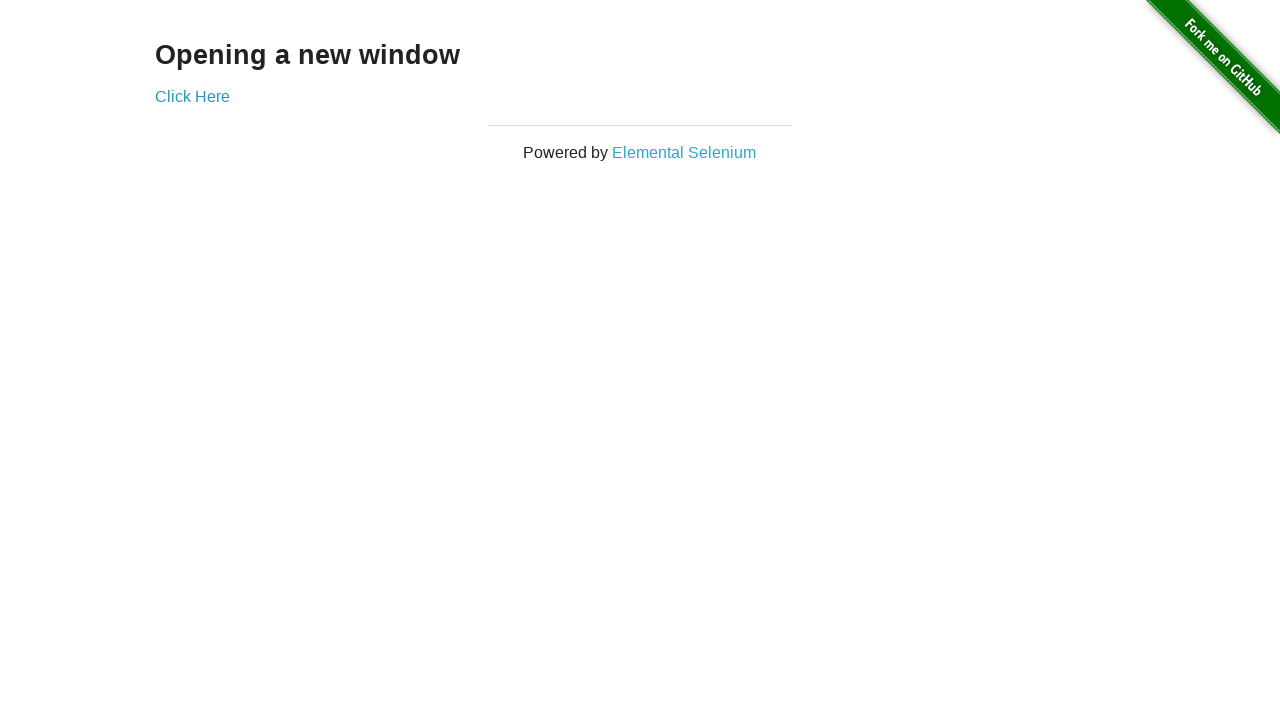

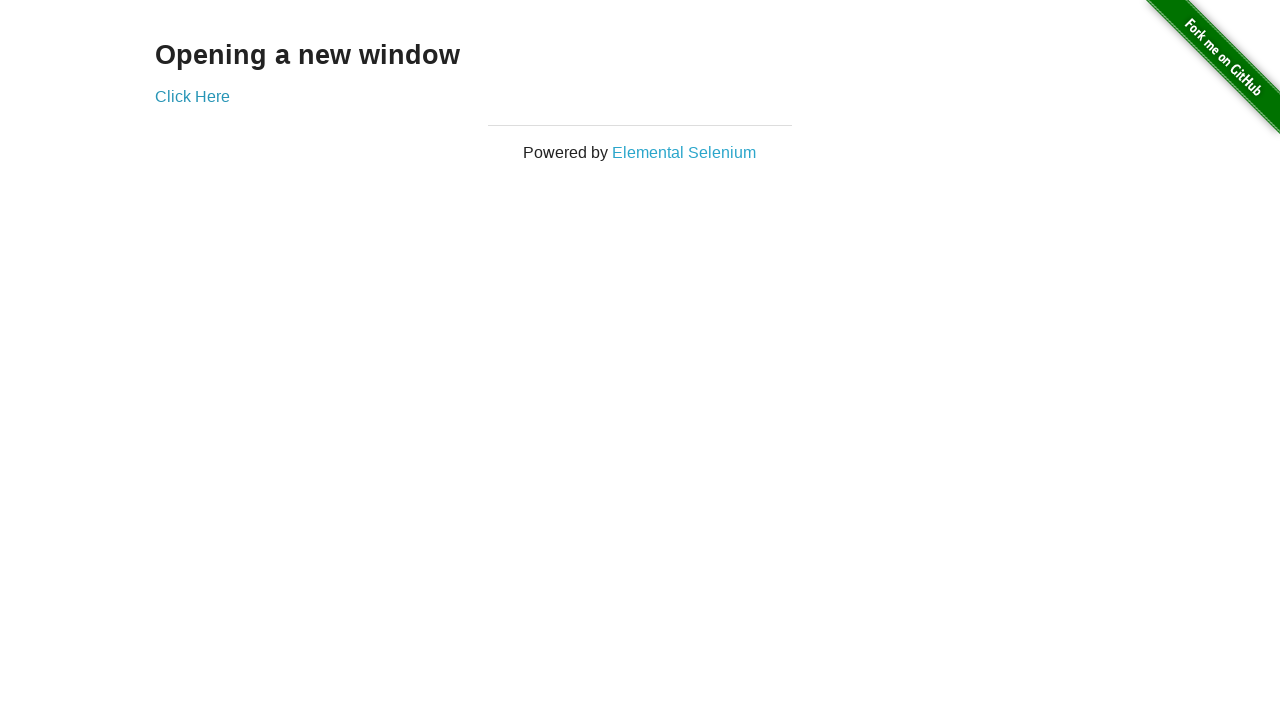